Tests adding a random product to the shopping cart on demoblaze.com, then verifies the product appears in the cart with correct name and price.

Starting URL: https://www.demoblaze.com/index.html

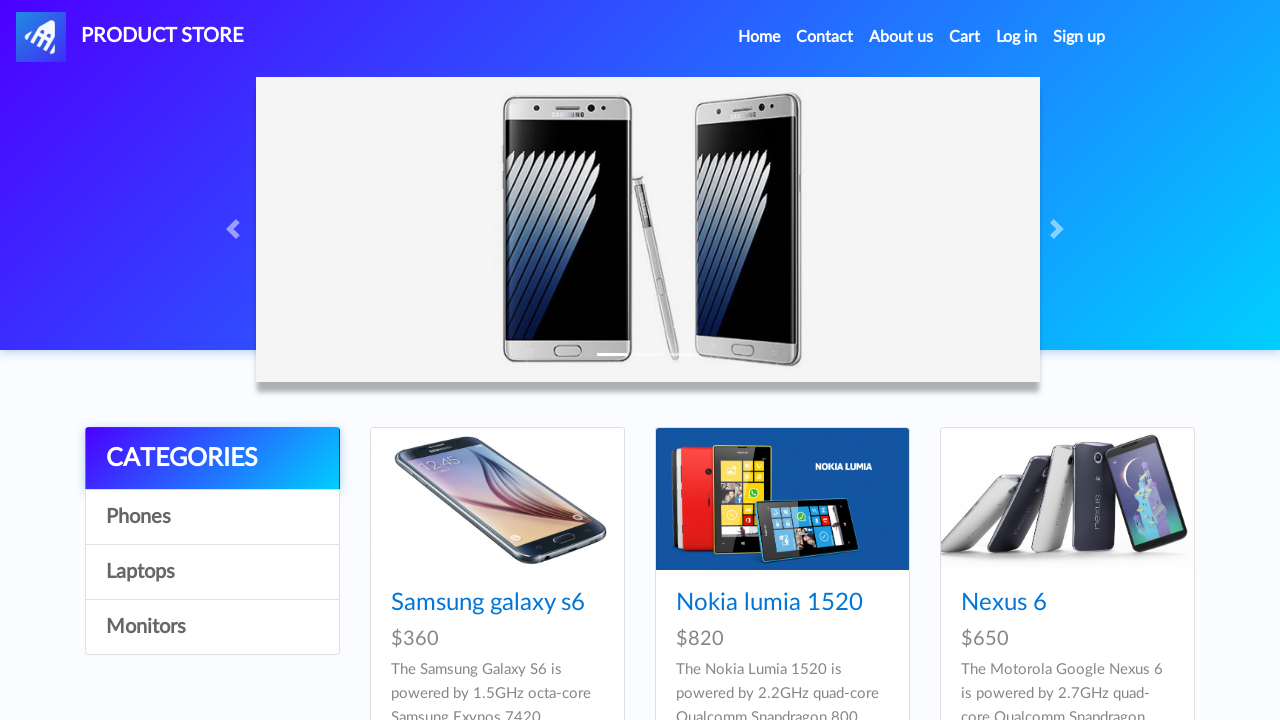

Waited for product grid to load on demoblaze.com
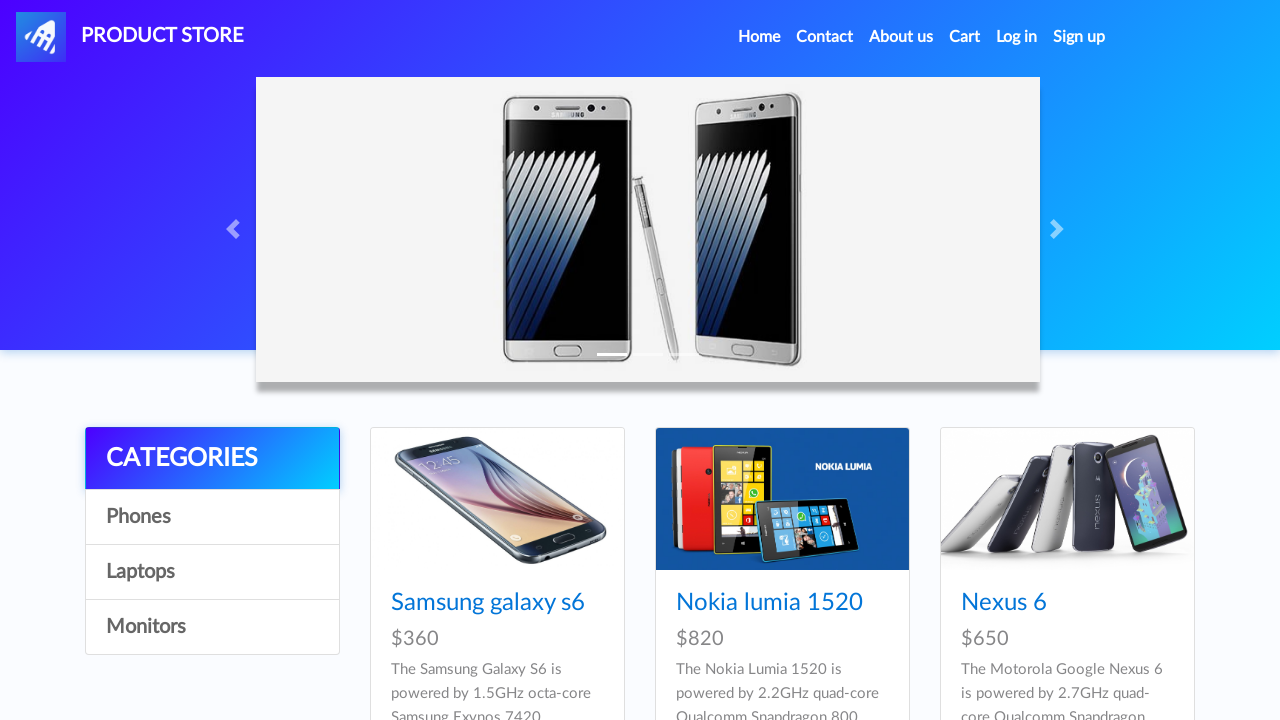

Found 9 products on the page
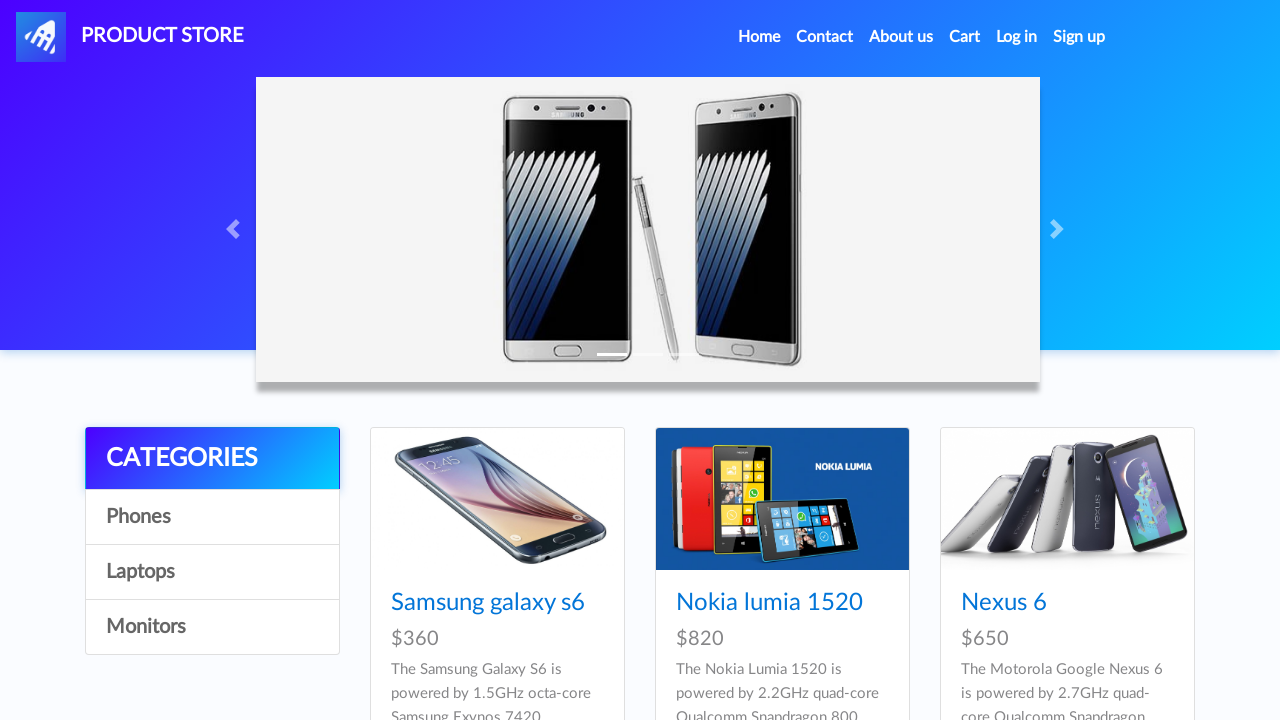

Selected random product at index 3
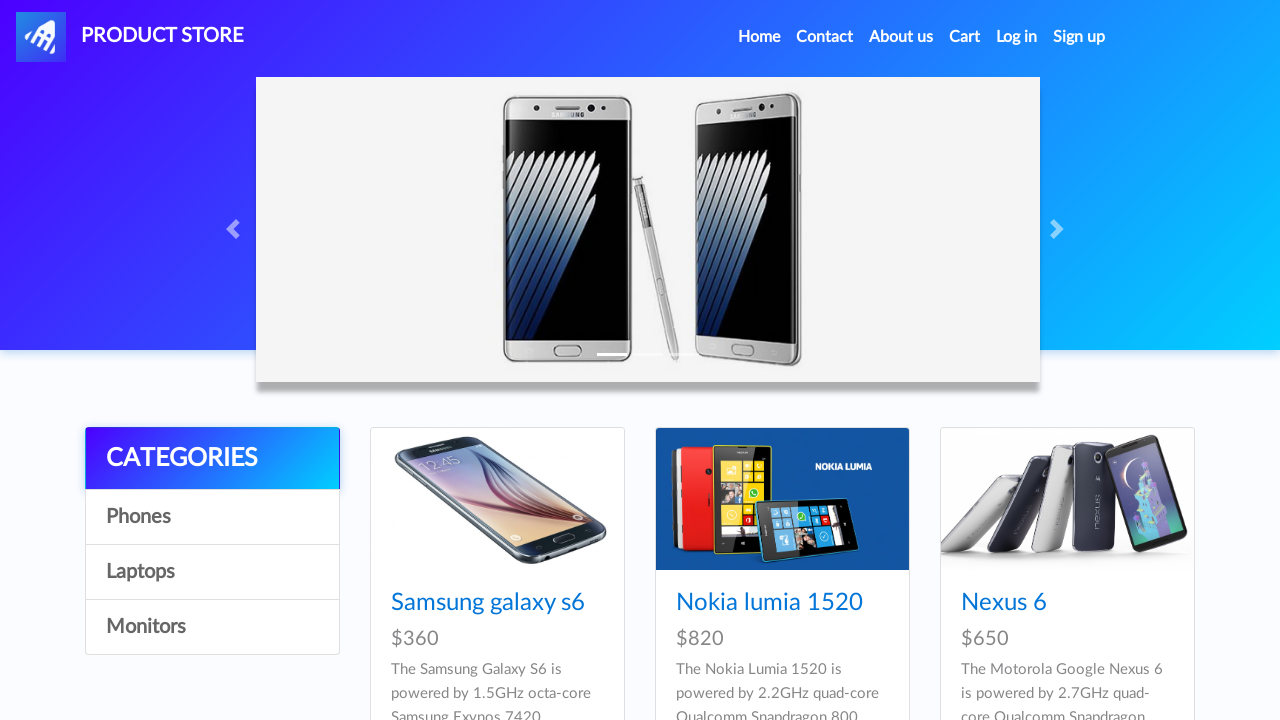

Extracted product details - Name: 'Samsung galaxy s7', Price: '800'
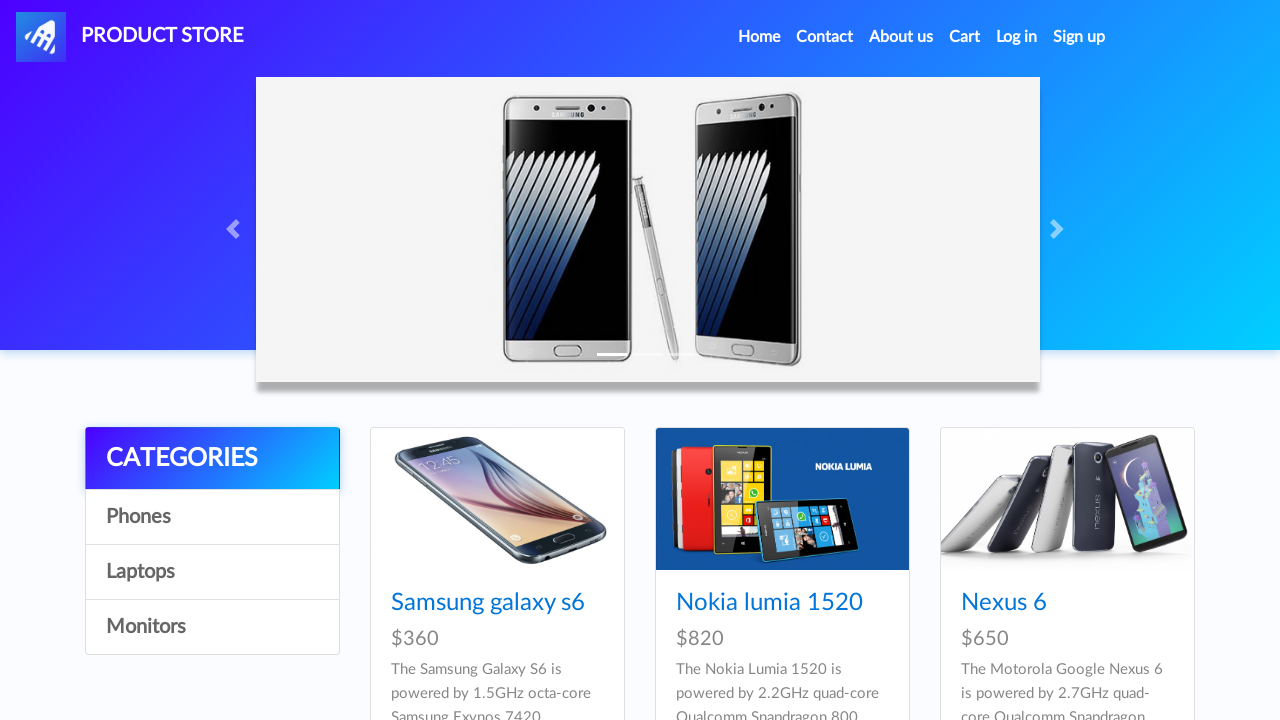

Clicked on the selected product to view details at (497, 361) on .col-lg-4.col-md-6.mb-4 >> nth=3 >> a >> nth=0
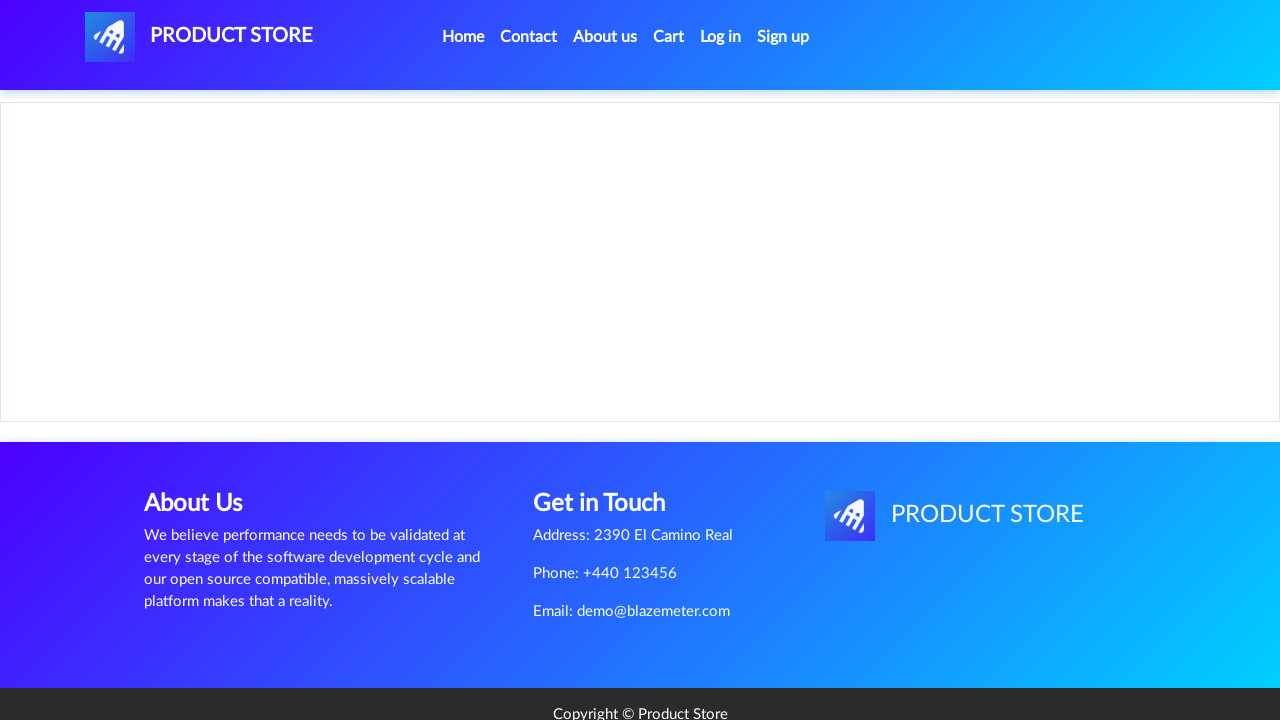

Waited for Add to Cart button to appear on product details page
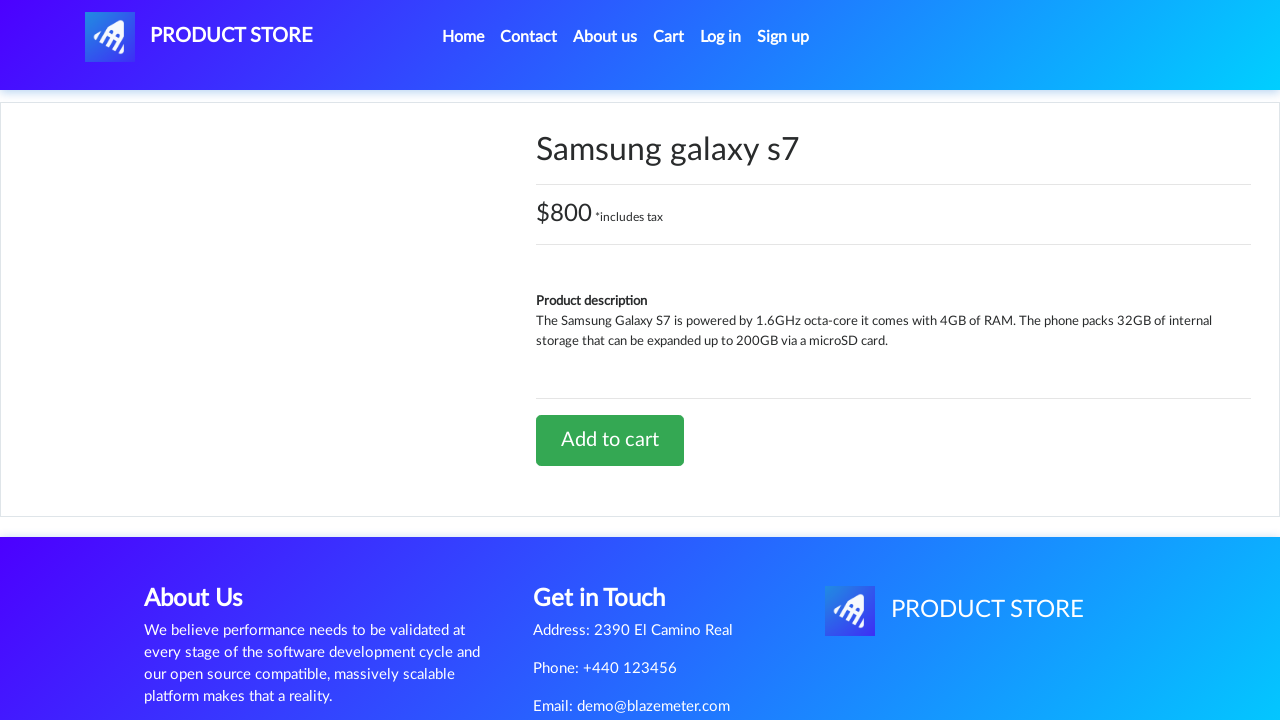

Clicked Add to Cart button at (610, 440) on a.btn.btn-success.btn-lg
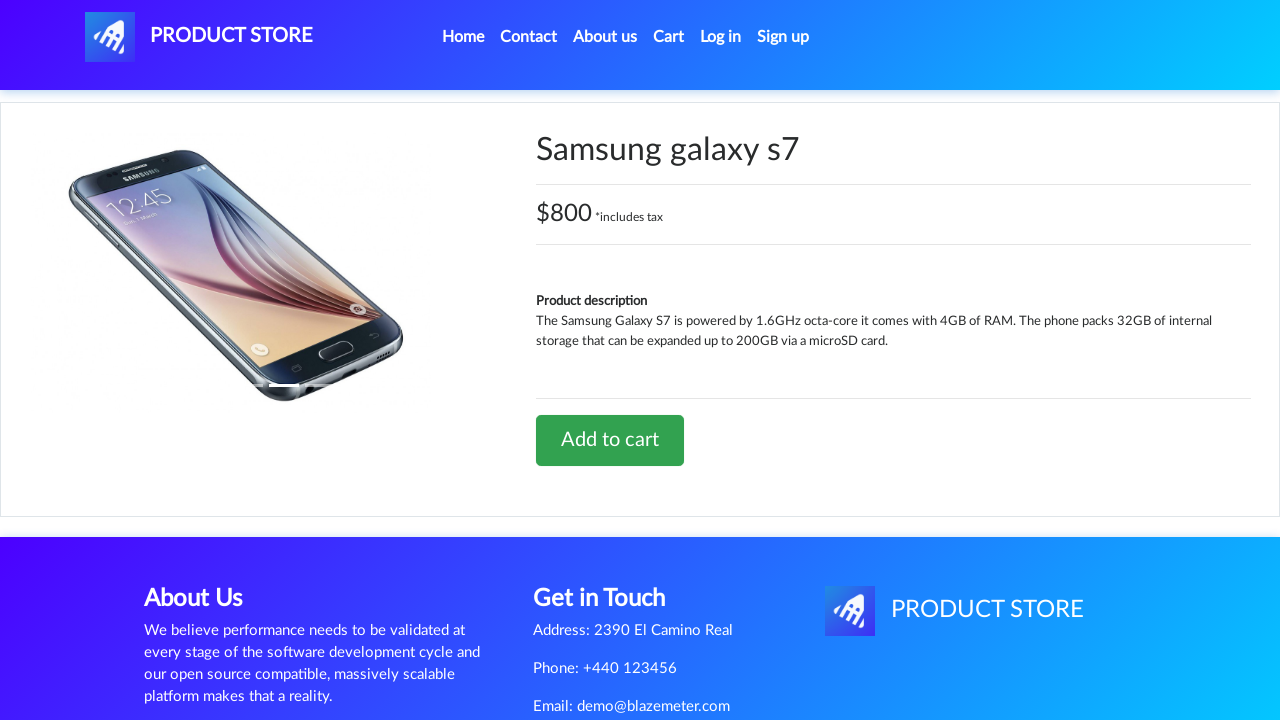

Set up alert handler to accept confirmation dialog
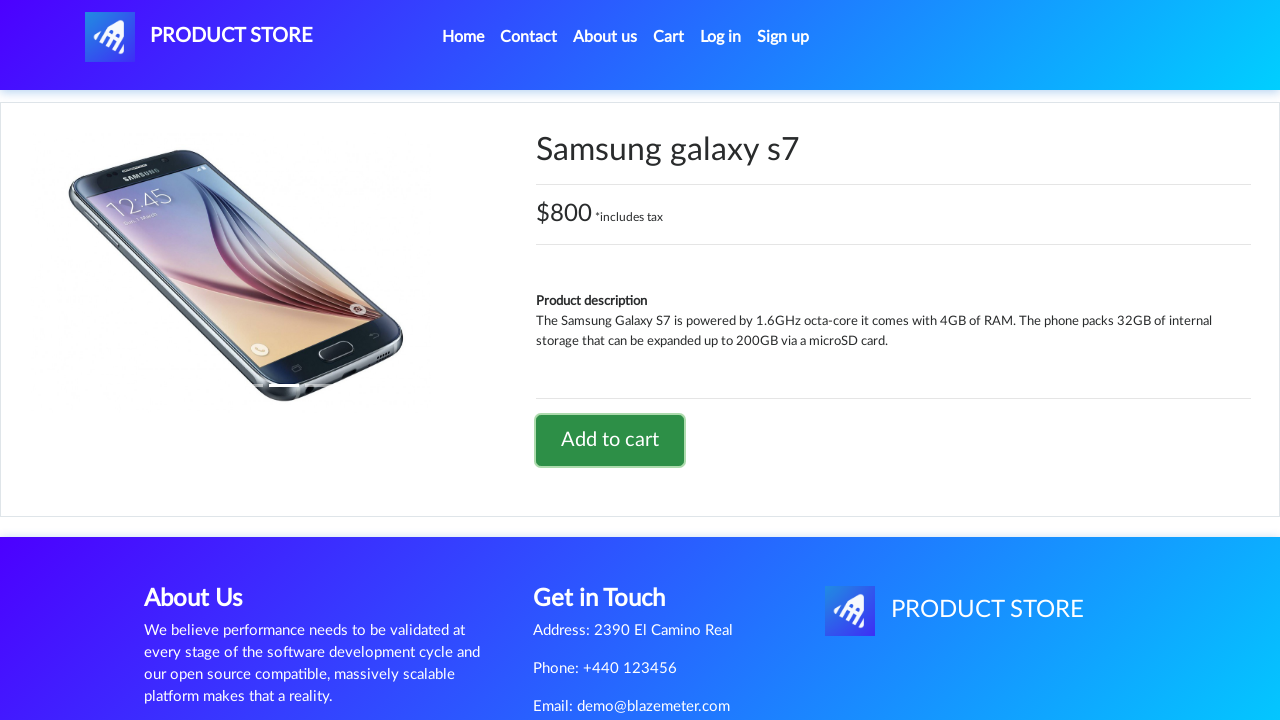

Waited 2 seconds for alert to be processed
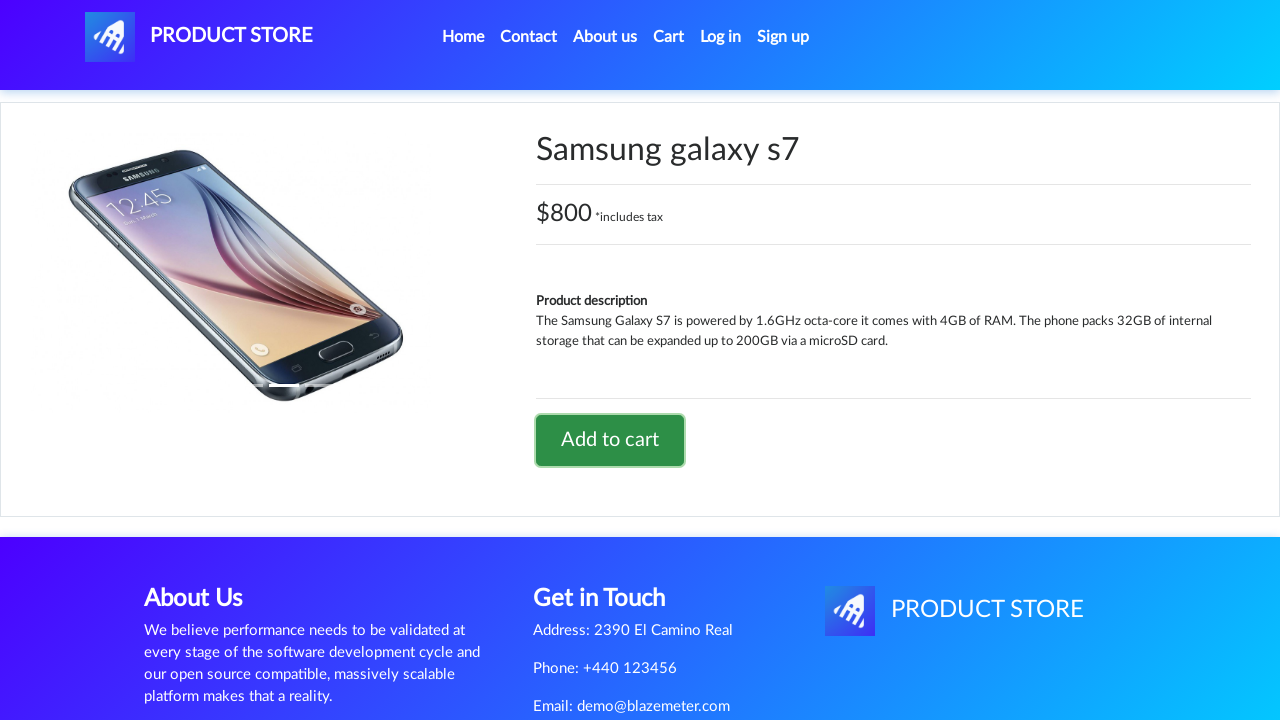

Clicked on cart icon to navigate to cart page at (669, 37) on #cartur
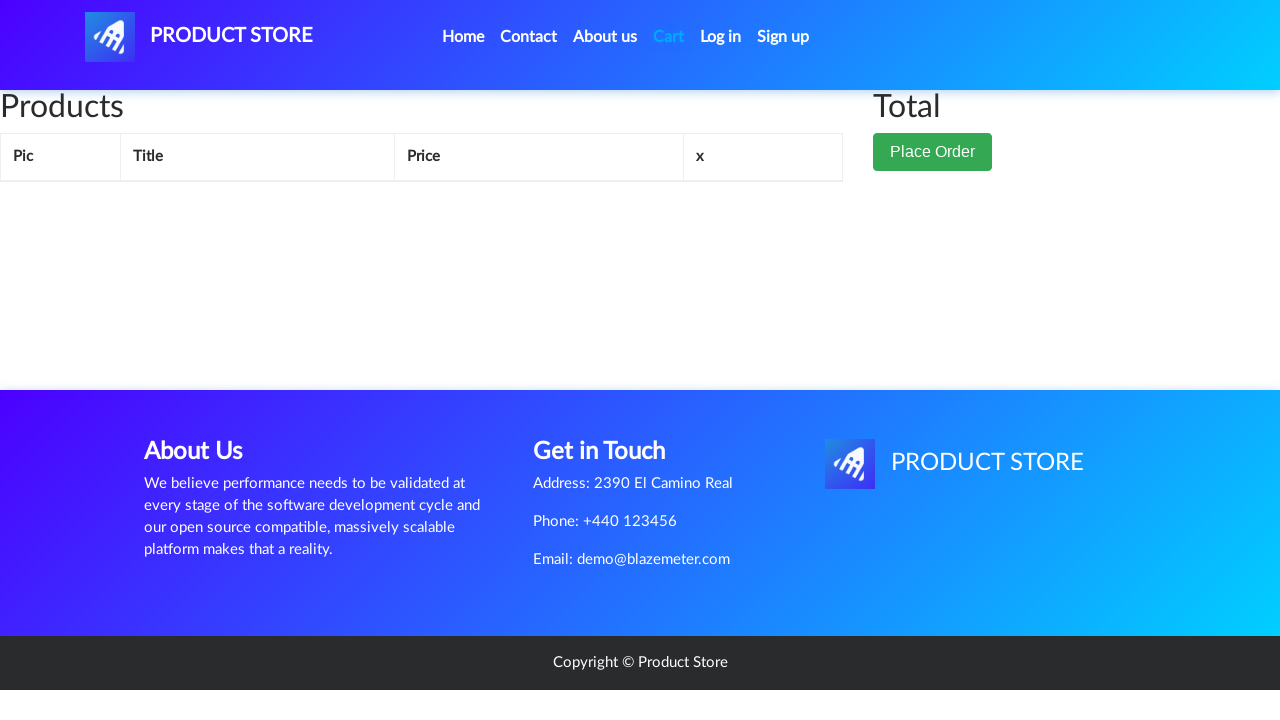

Waited for cart table to load
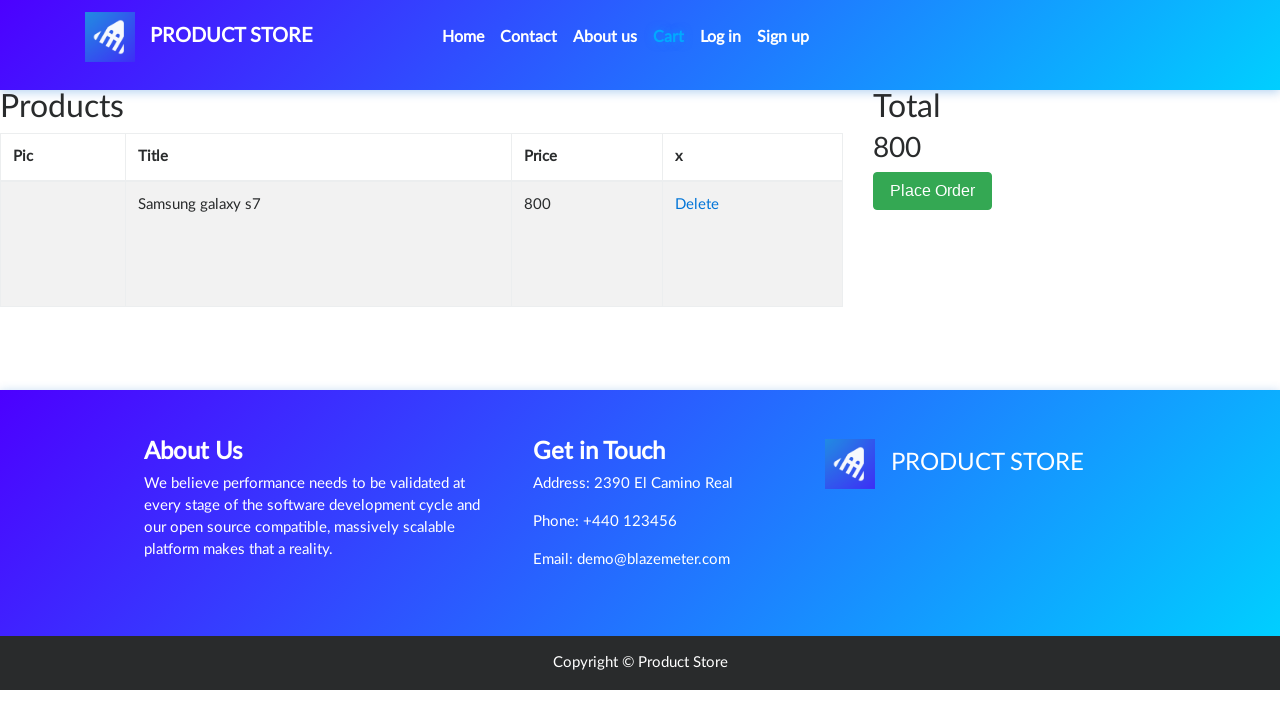

Waited for cart items to appear in table
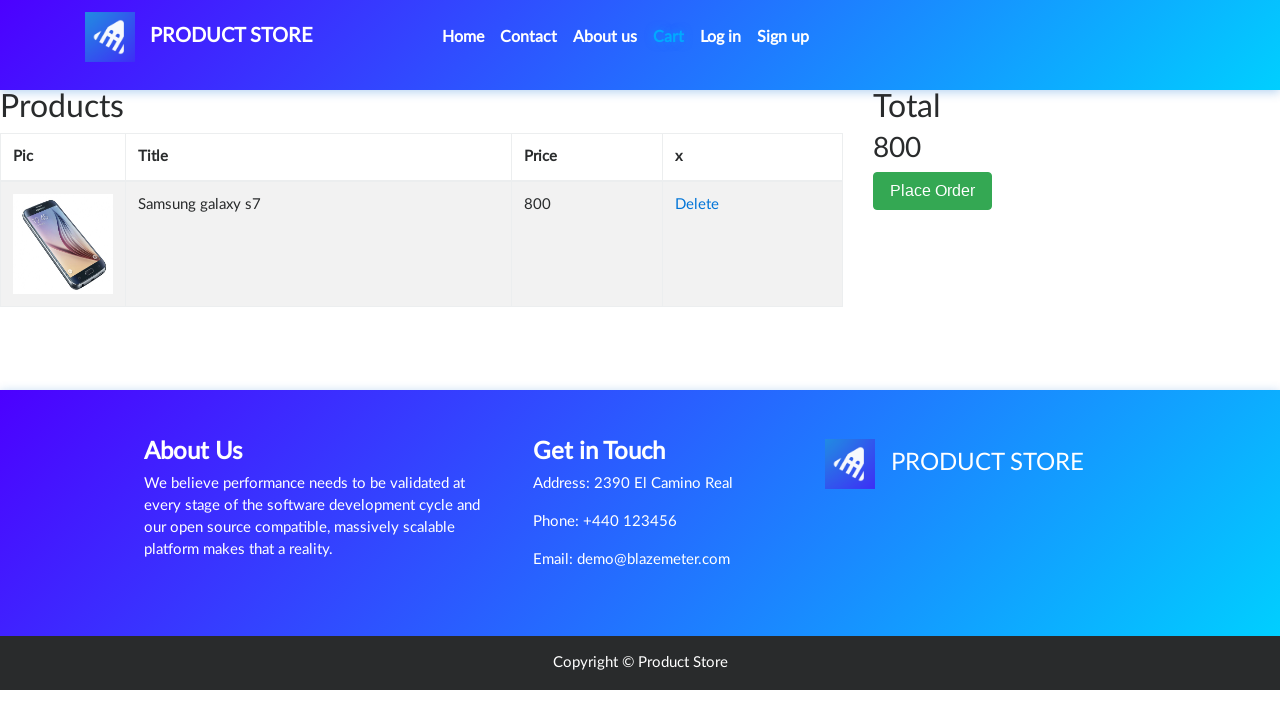

Retrieved all 1 rows from cart table
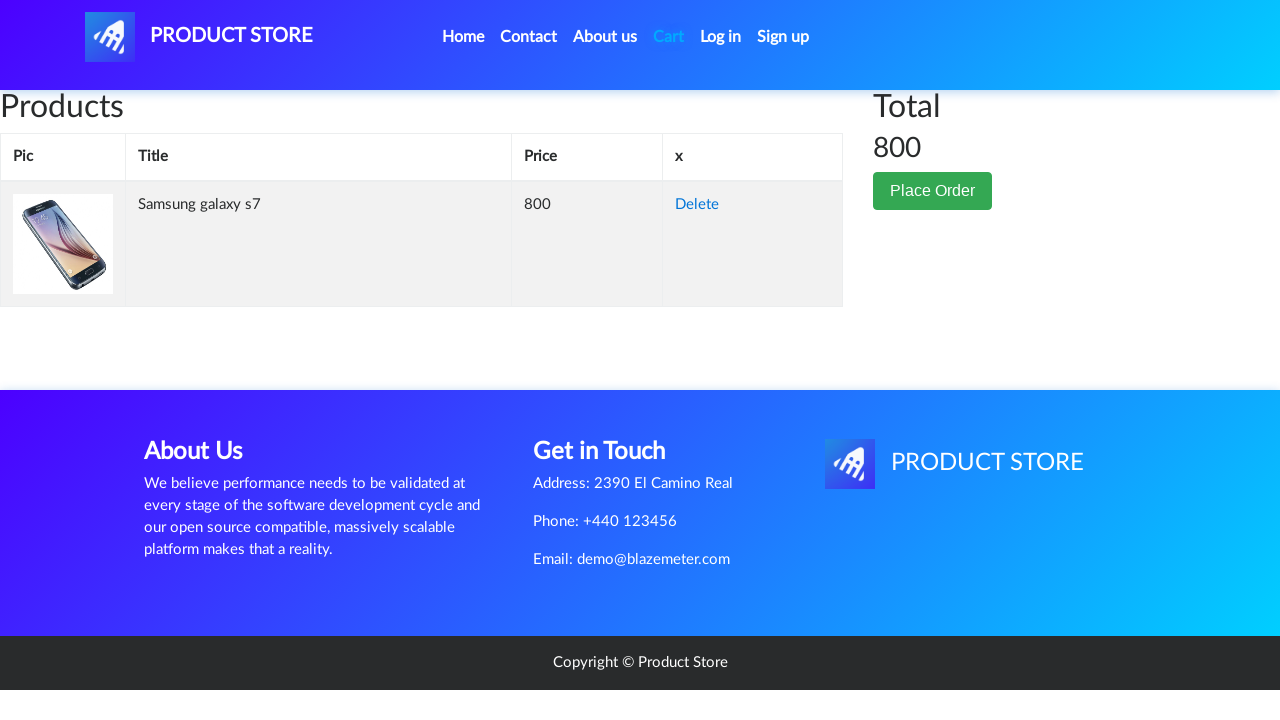

Found product in cart: 'Samsung galaxy s7' with price '800'
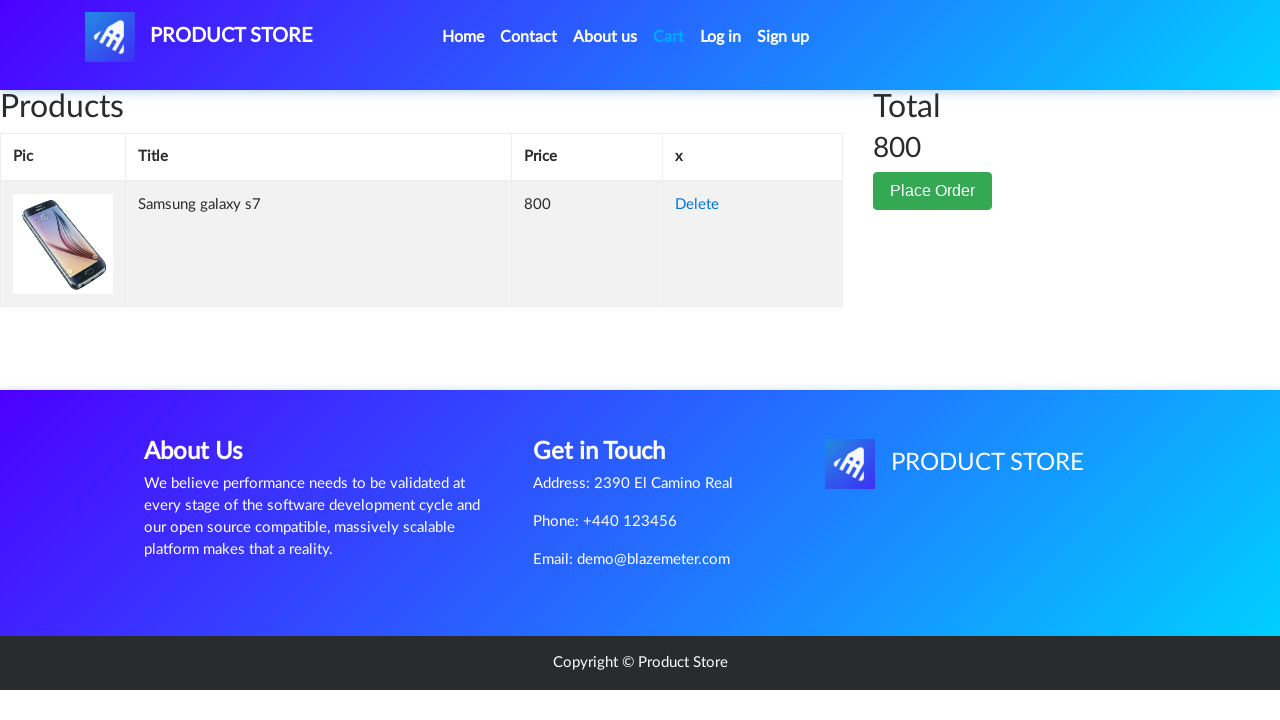

Assertion passed: Product successfully added to cart with correct name and price
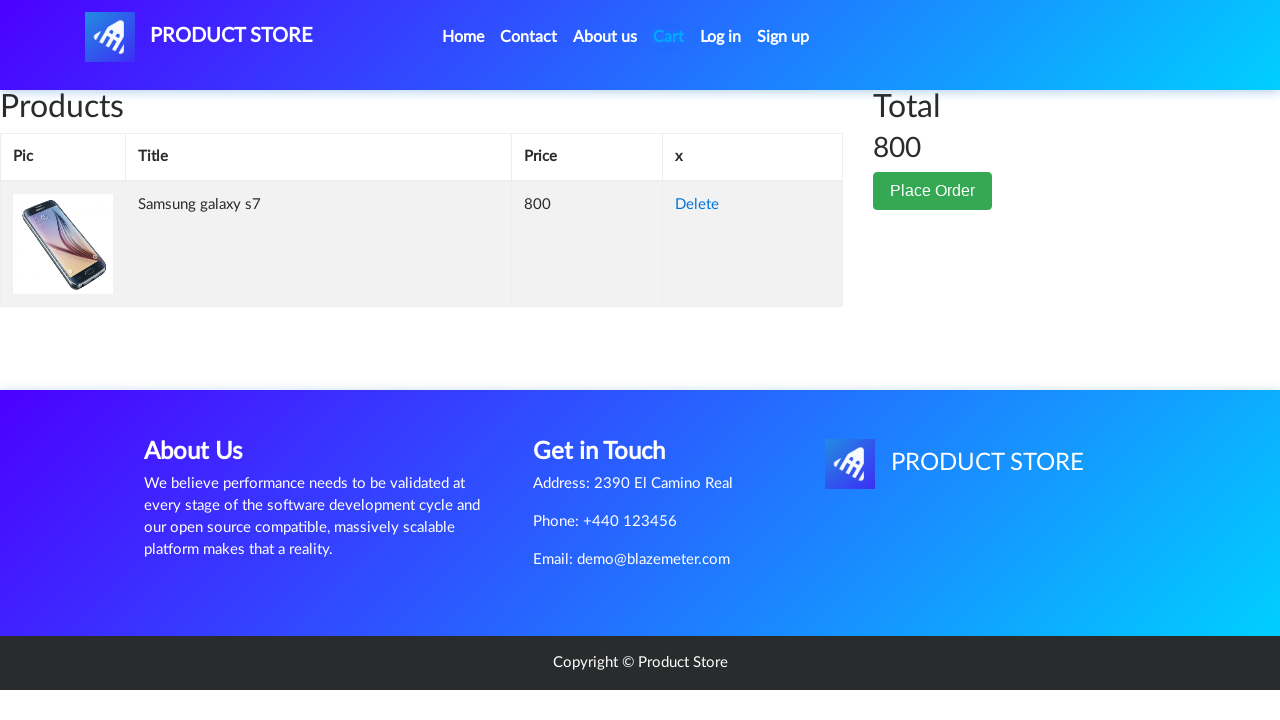

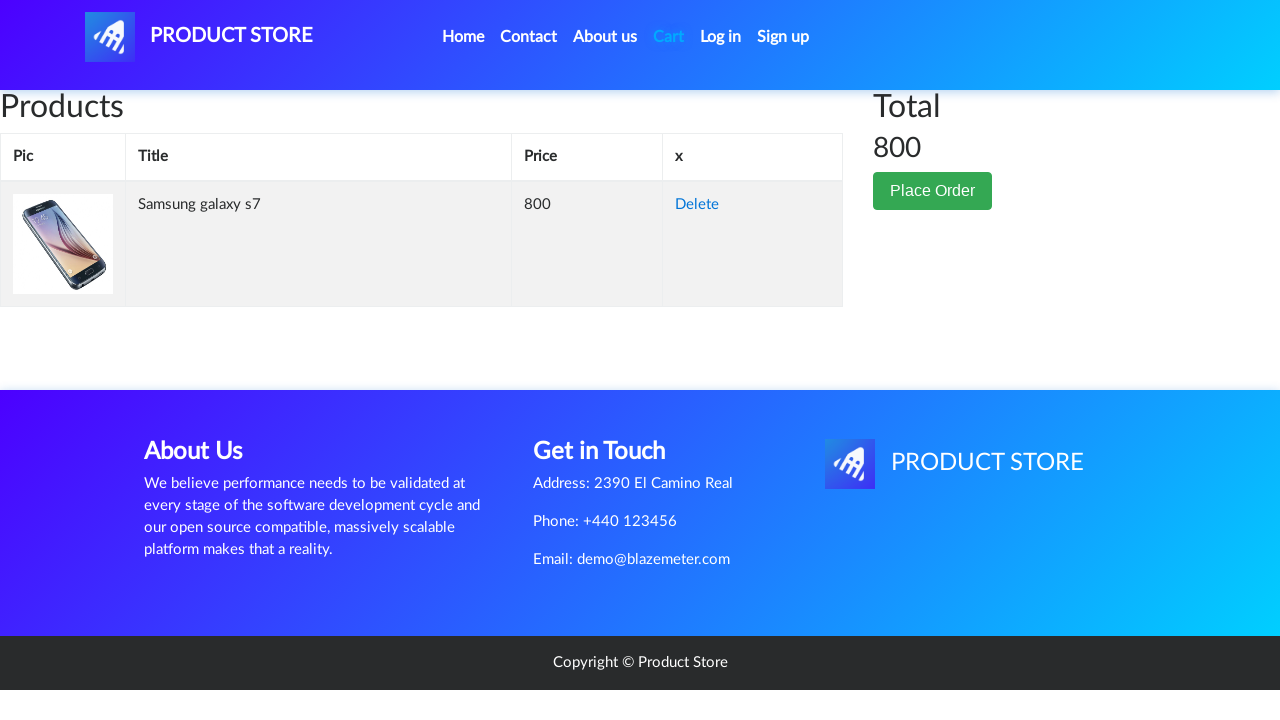